Tests calculator multiplication by clicking 3 * 4 = and verifying the result is 12

Starting URL: https://testpages.eviltester.com/styled/apps/calculator.html

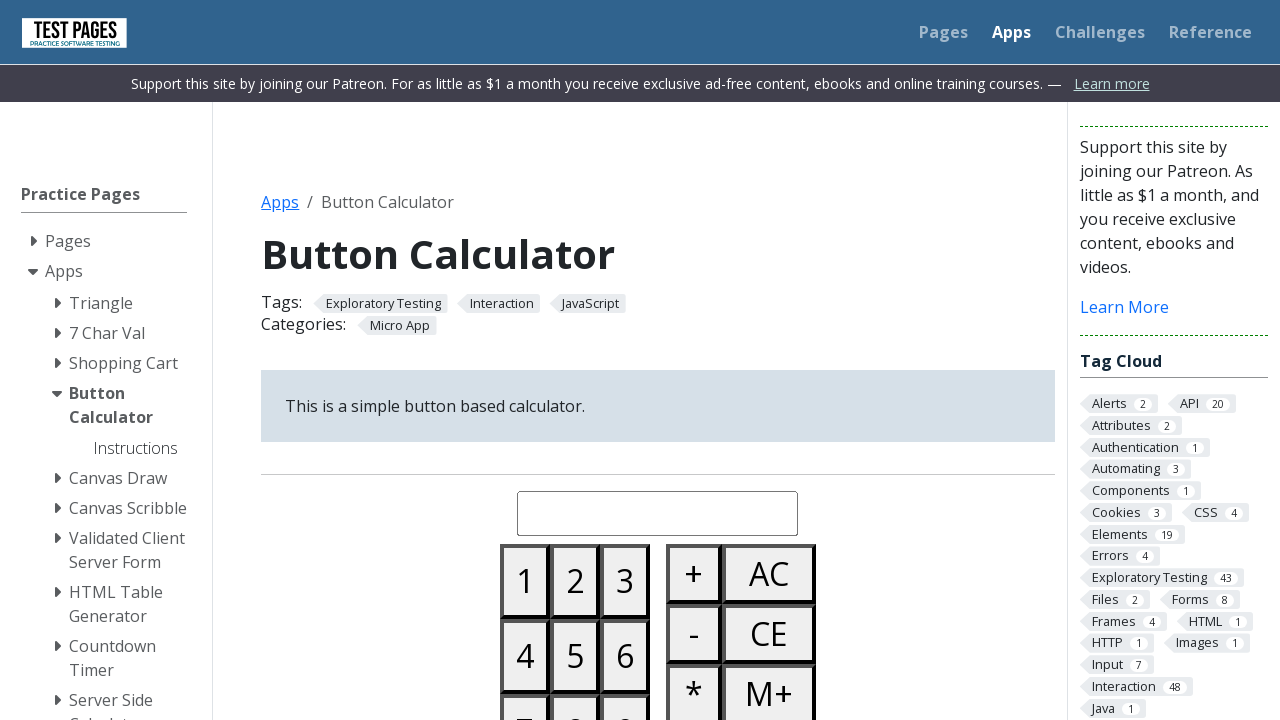

Clicked button 3 at (625, 581) on #button03
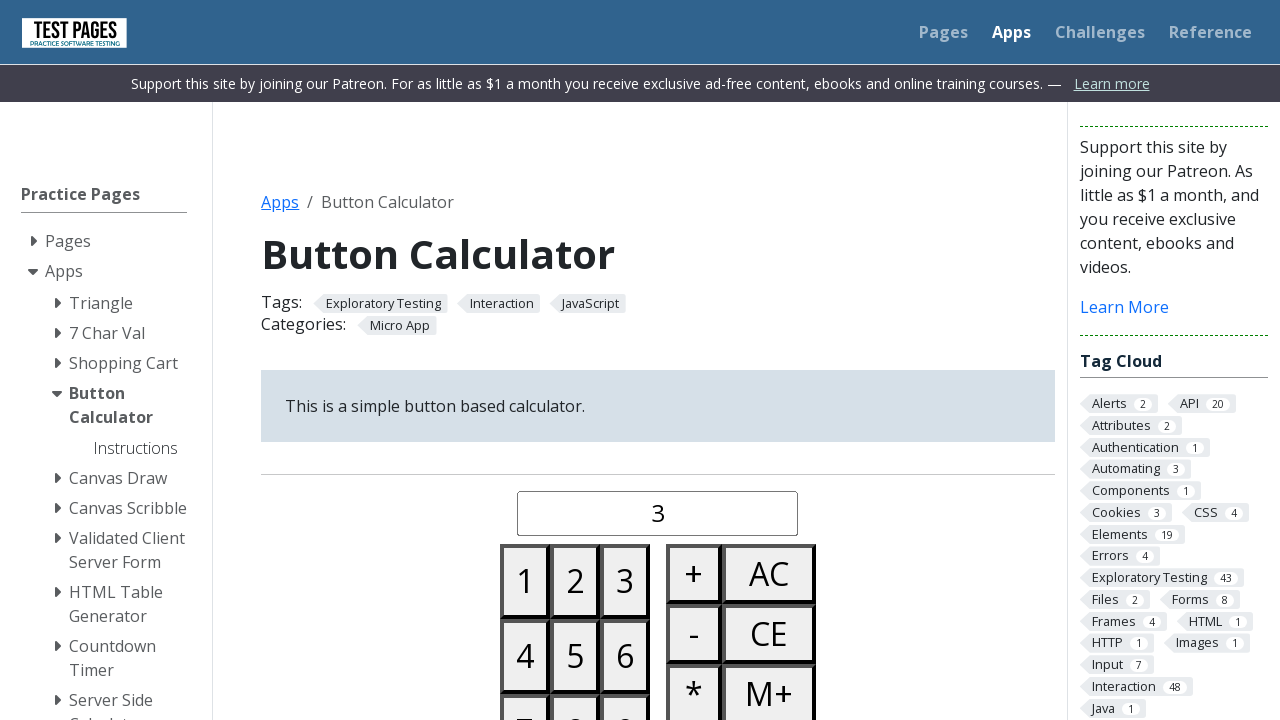

Clicked multiply button at (694, 690) on #buttonmultiply
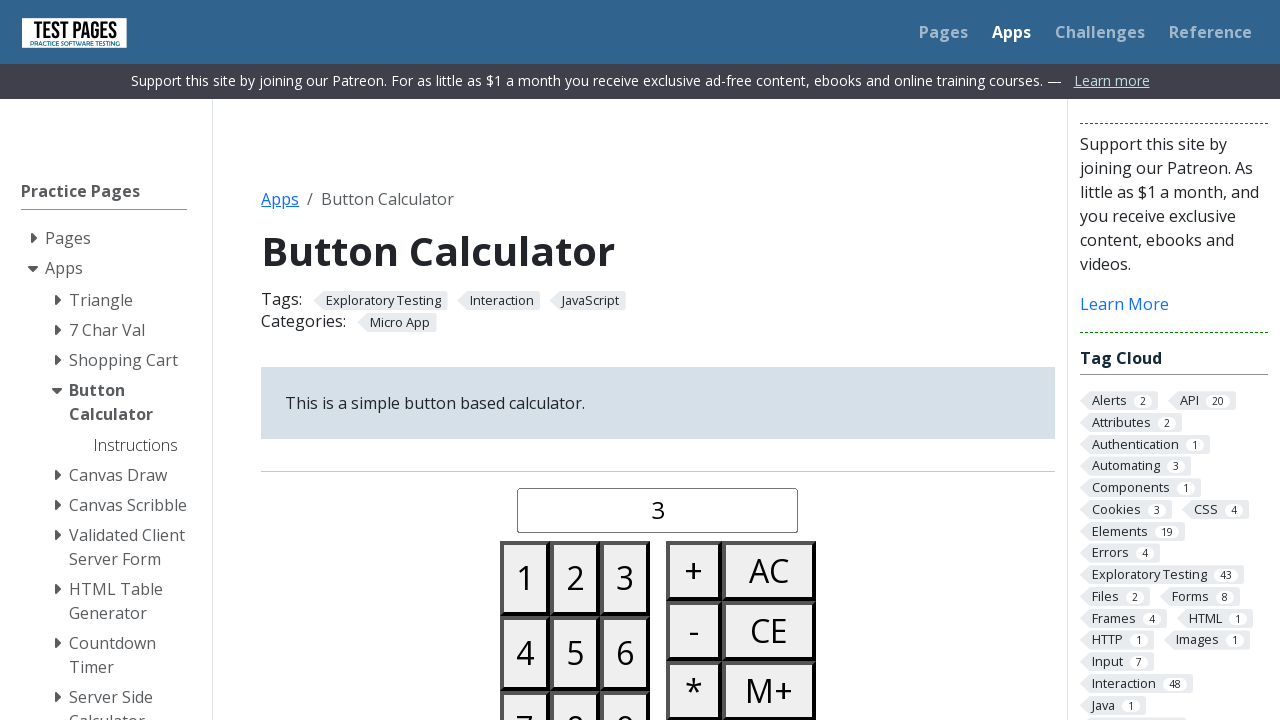

Clicked button 4 at (525, 653) on #button04
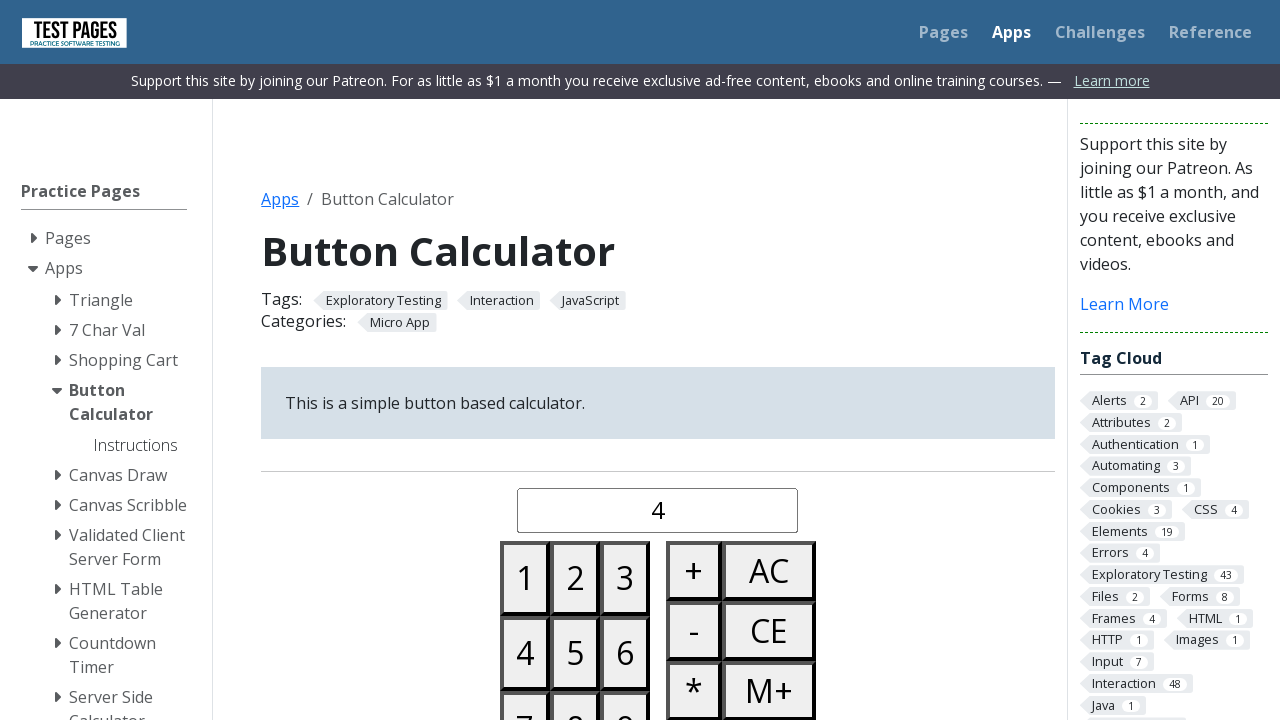

Clicked equals button at (694, 360) on #buttonequals
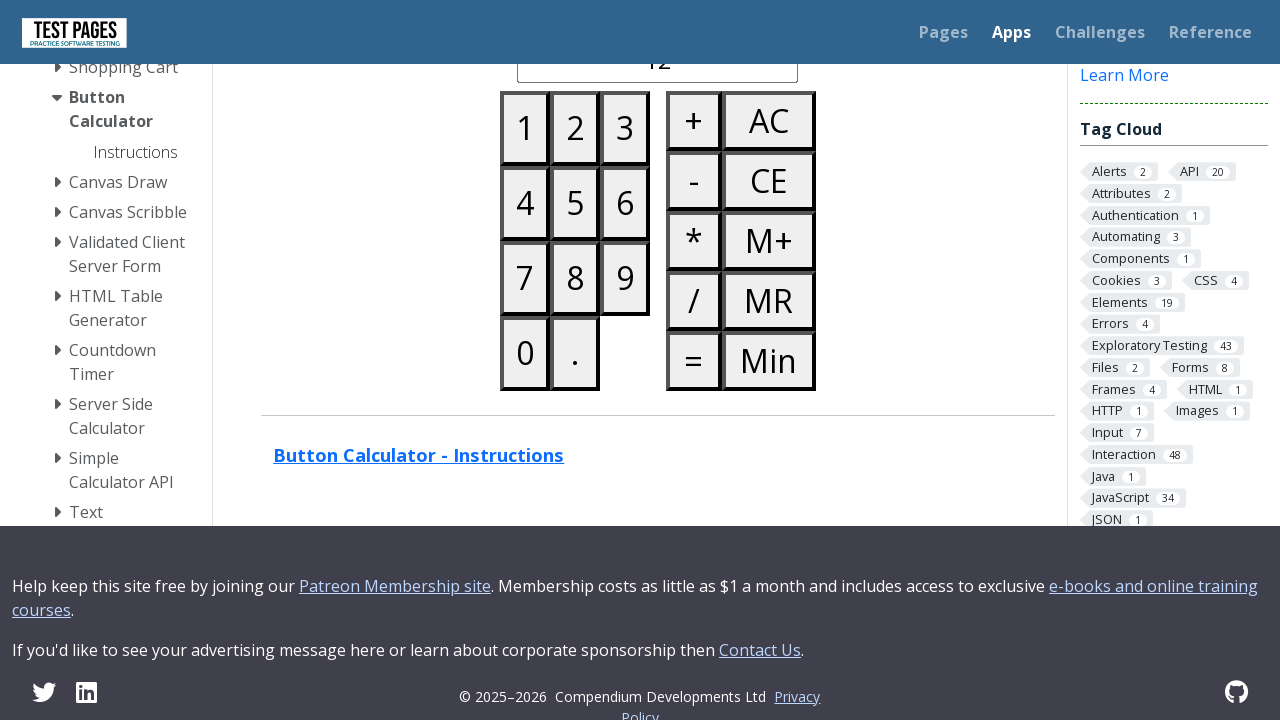

Retrieved calculated result from display
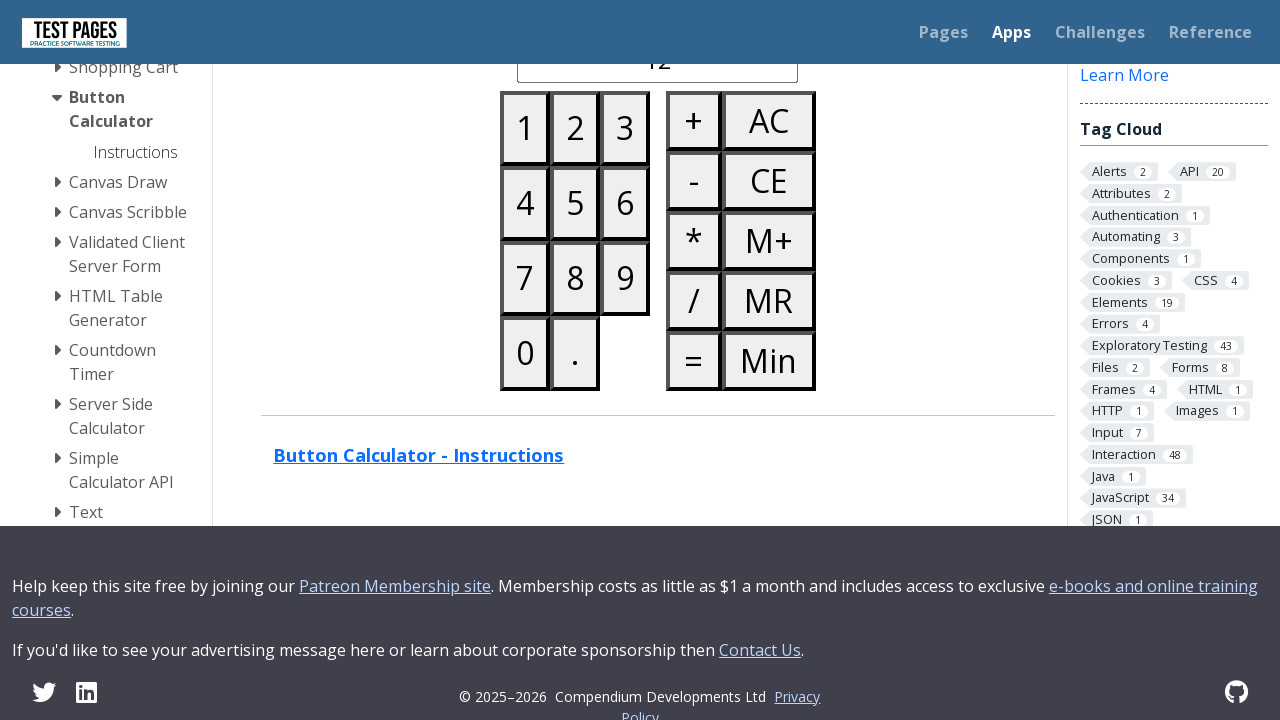

Verified result equals 12
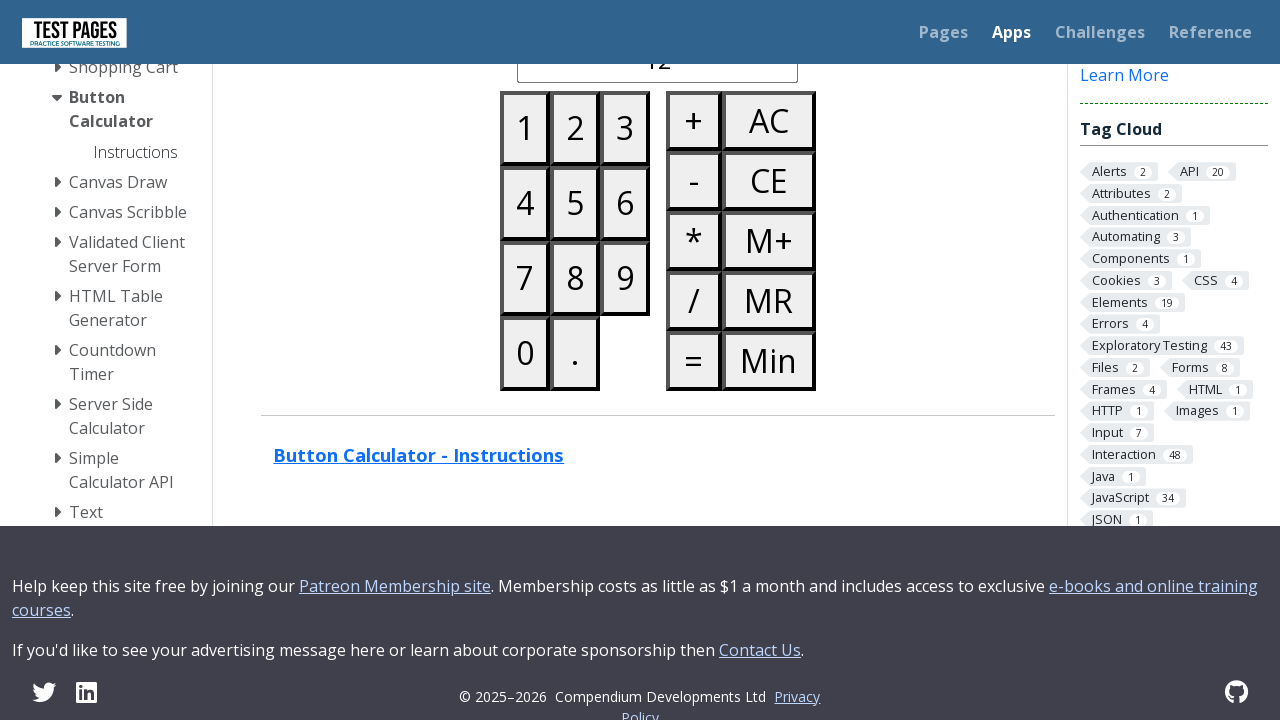

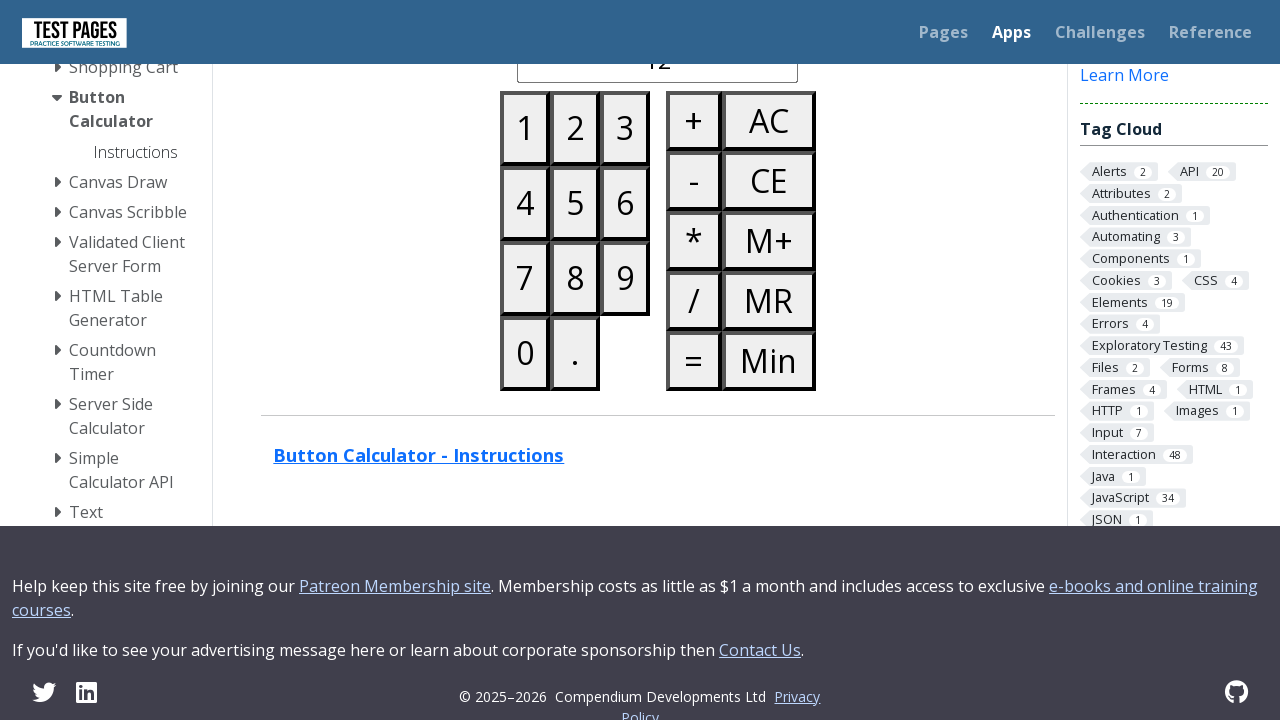